Tests JavaScript alert handling by clicking buttons that trigger different types of alerts (accept, dismiss, send keys) and verifying the result text

Starting URL: http://the-internet.herokuapp.com/javascript_alerts

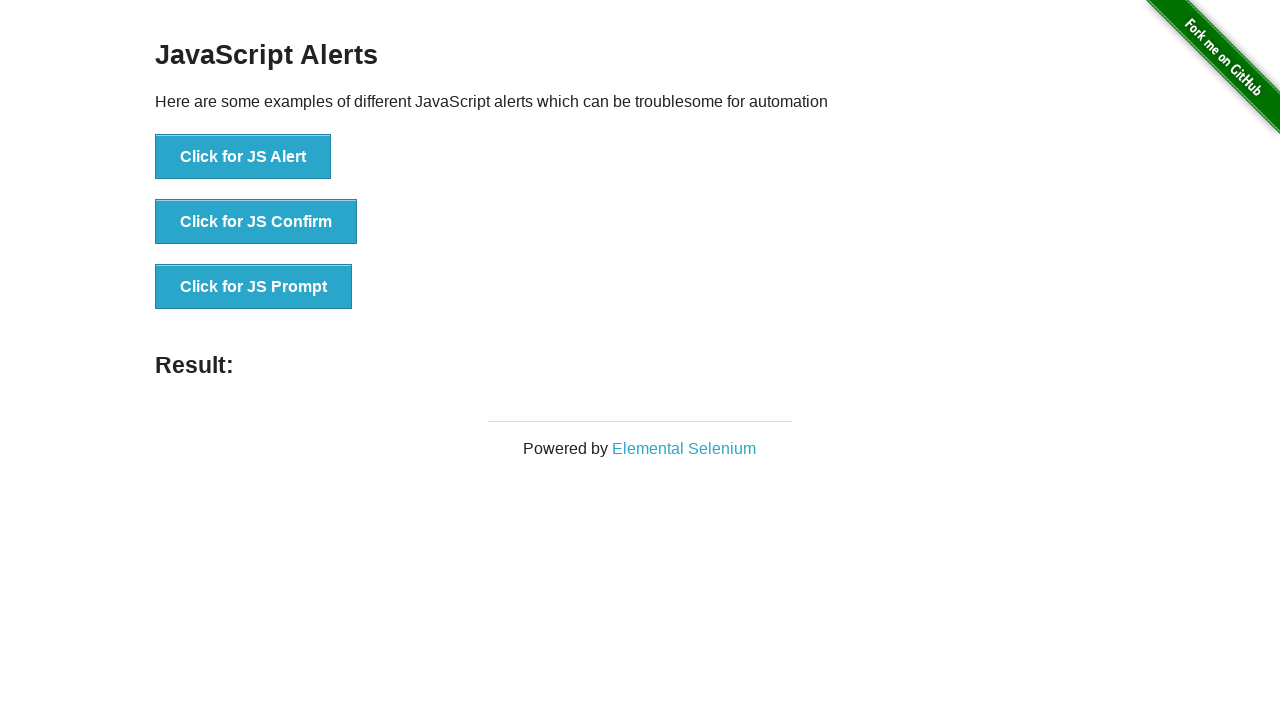

Clicked first button to trigger JS Alert at (243, 157) on xpath=//*[@id='content']/div/ul/li[1]/button
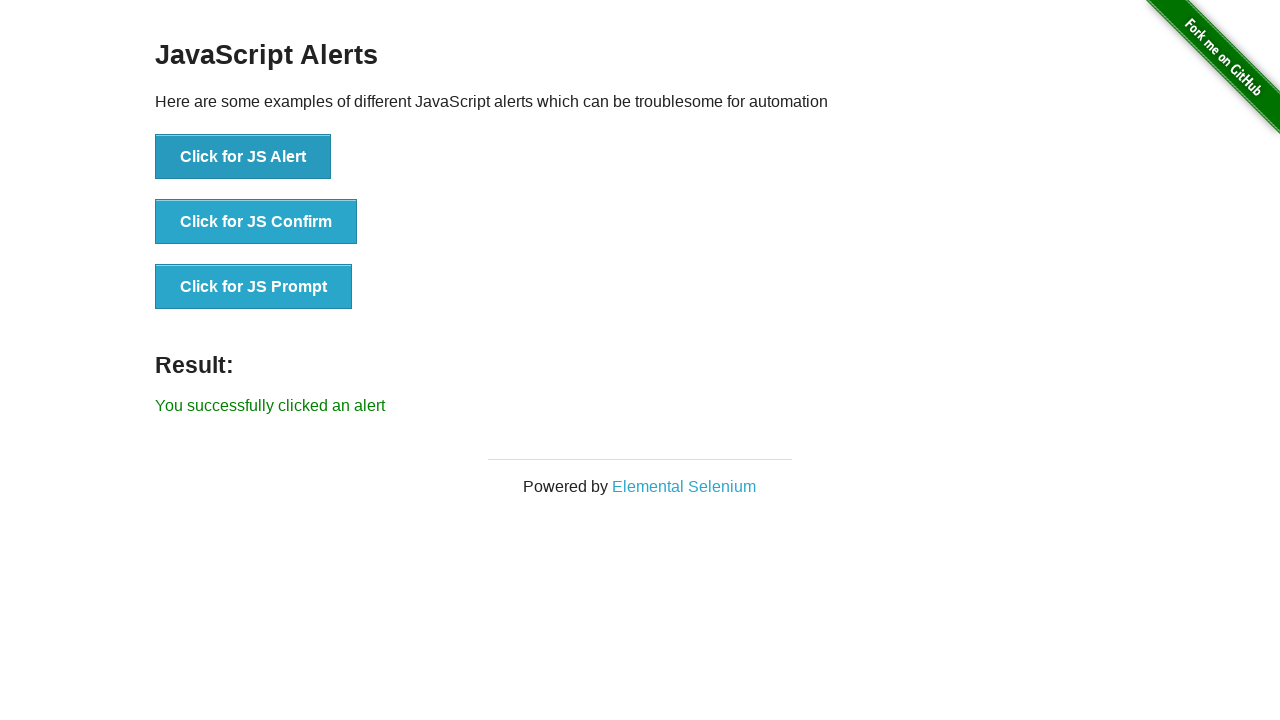

Set up dialog handler to accept alerts
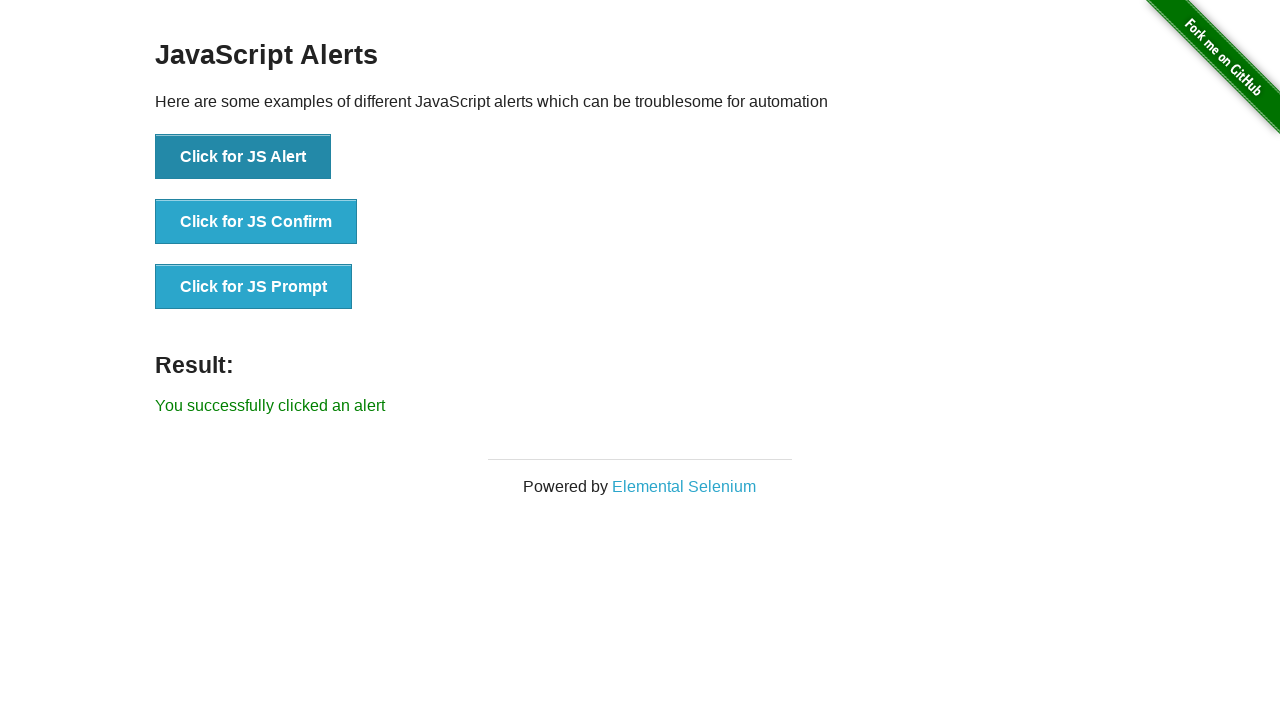

Clicked first button again and accepted the alert at (243, 157) on xpath=//*[@id='content']/div/ul/li[1]/button
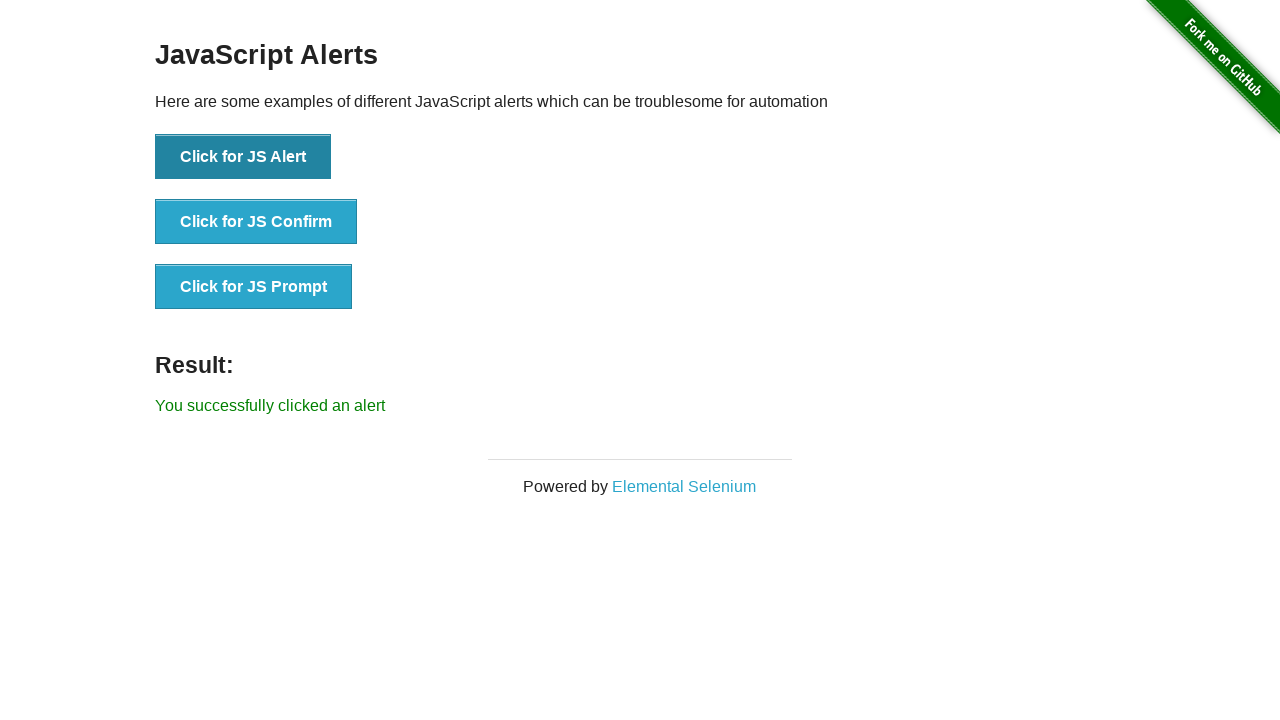

Clicked second button to trigger JS Confirm dialog at (256, 222) on xpath=//*[@id='content']/div/ul/li[2]/button
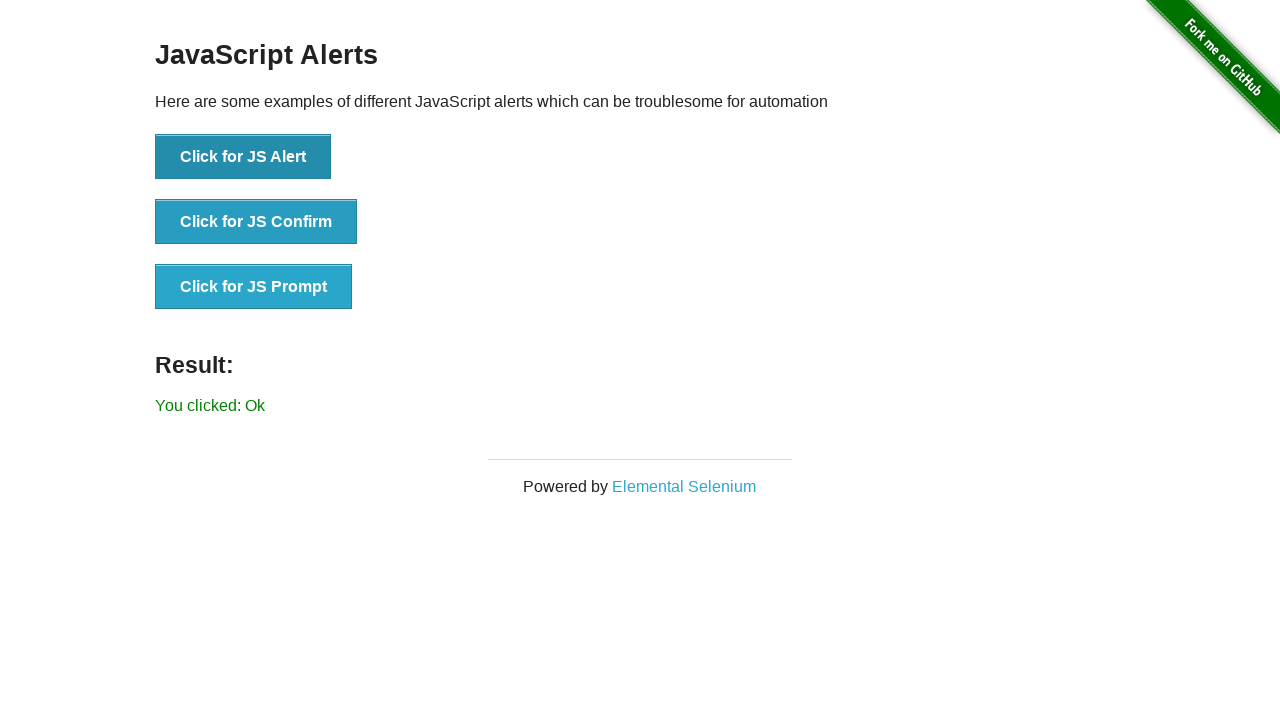

Waited 500ms for dialog interaction
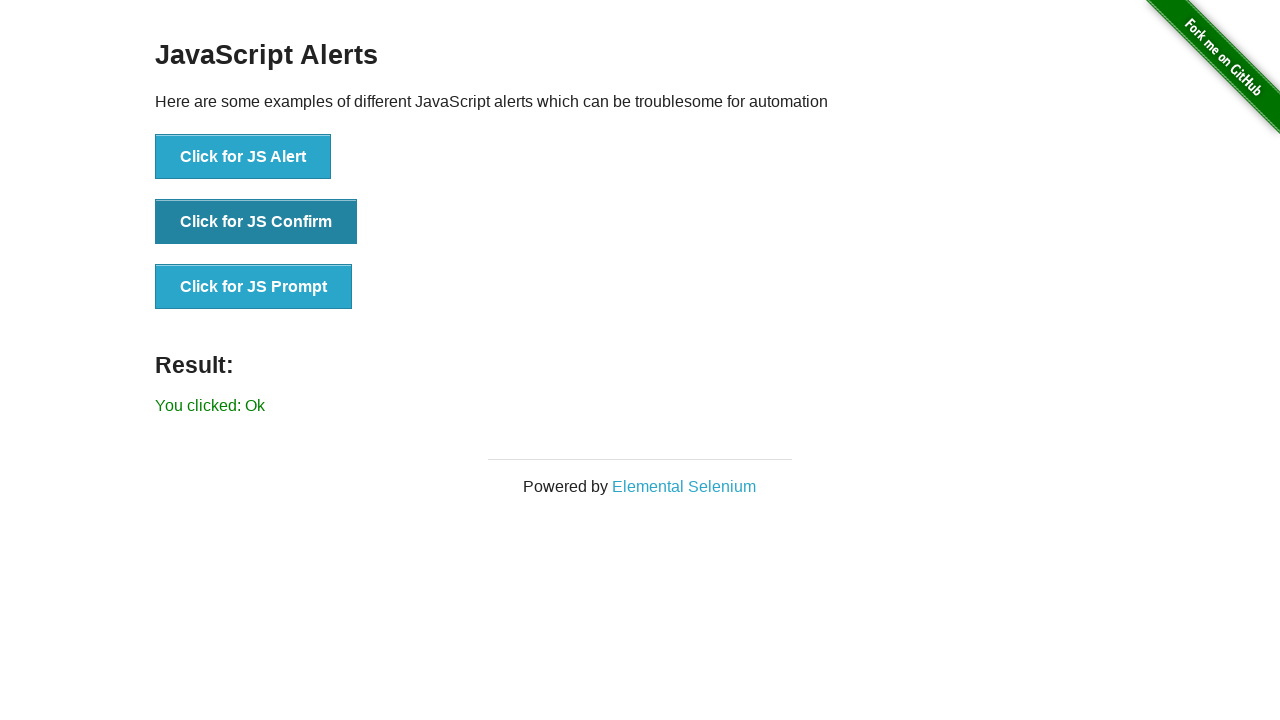

Clicked second button to trigger JS Confirm dialog again at (256, 222) on xpath=//*[@id='content']/div/ul/li[2]/button
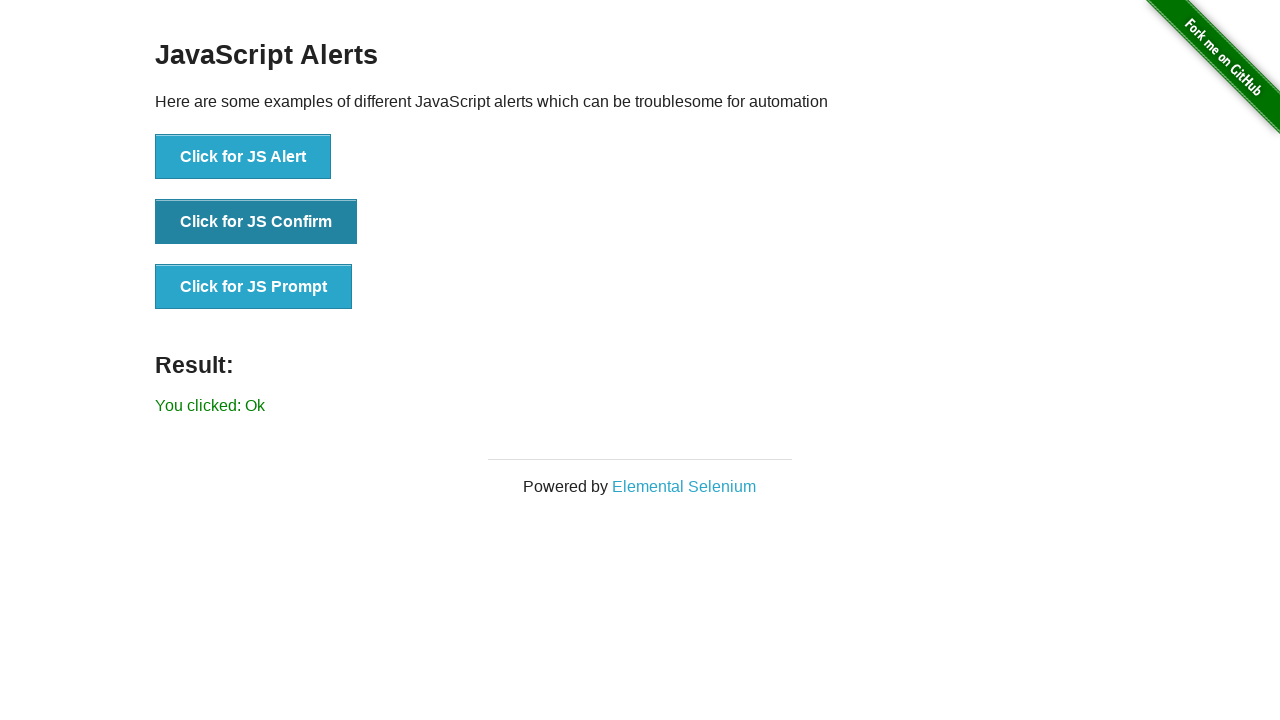

Waited 500ms for dialog interaction
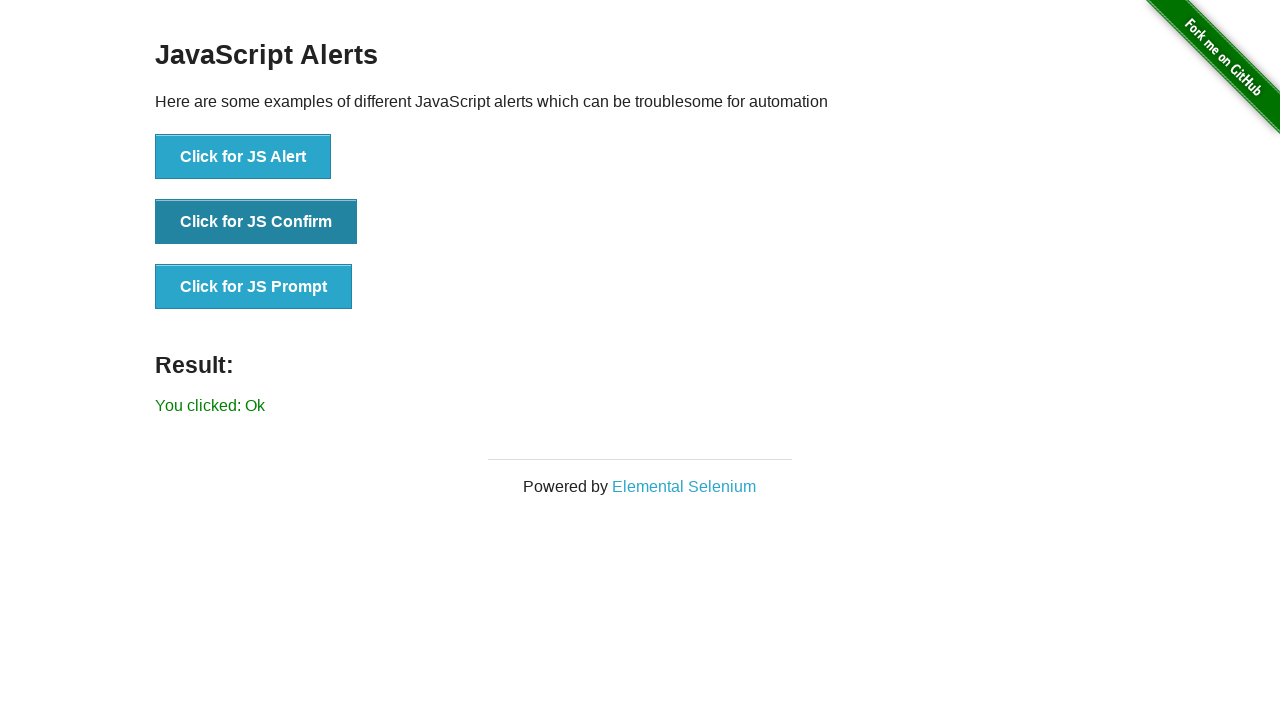

Set up dialog handler to accept prompt with text 'selenium'
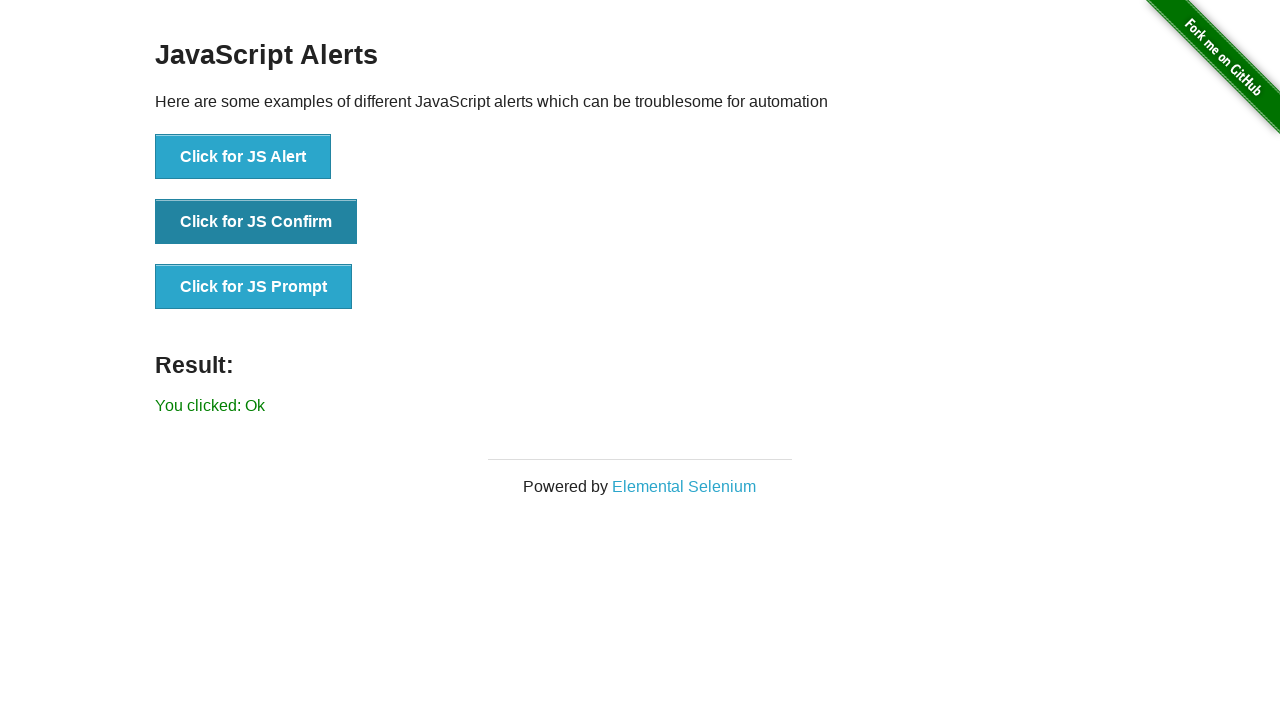

Clicked third button to trigger JS Prompt dialog at (254, 287) on xpath=//*[@id='content']/div/ul/li[3]/button
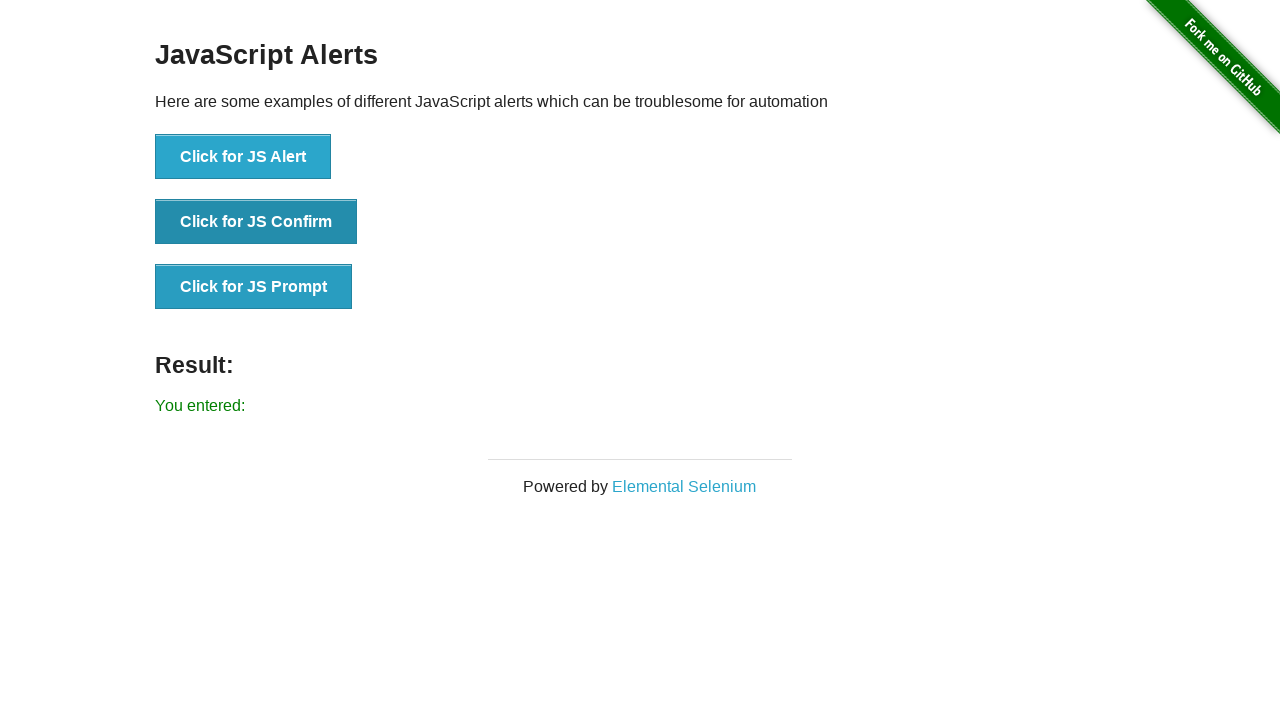

Waited for result element to appear after accepting prompt
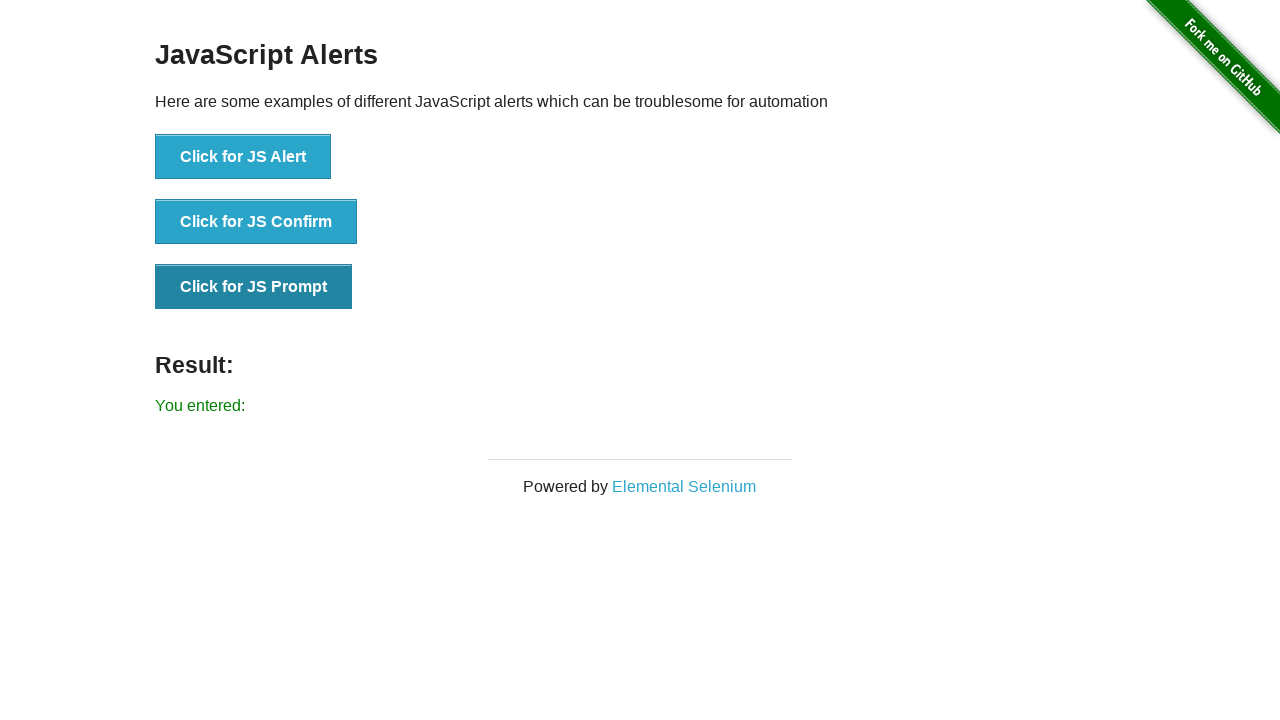

Set up dialog handler to dismiss prompt
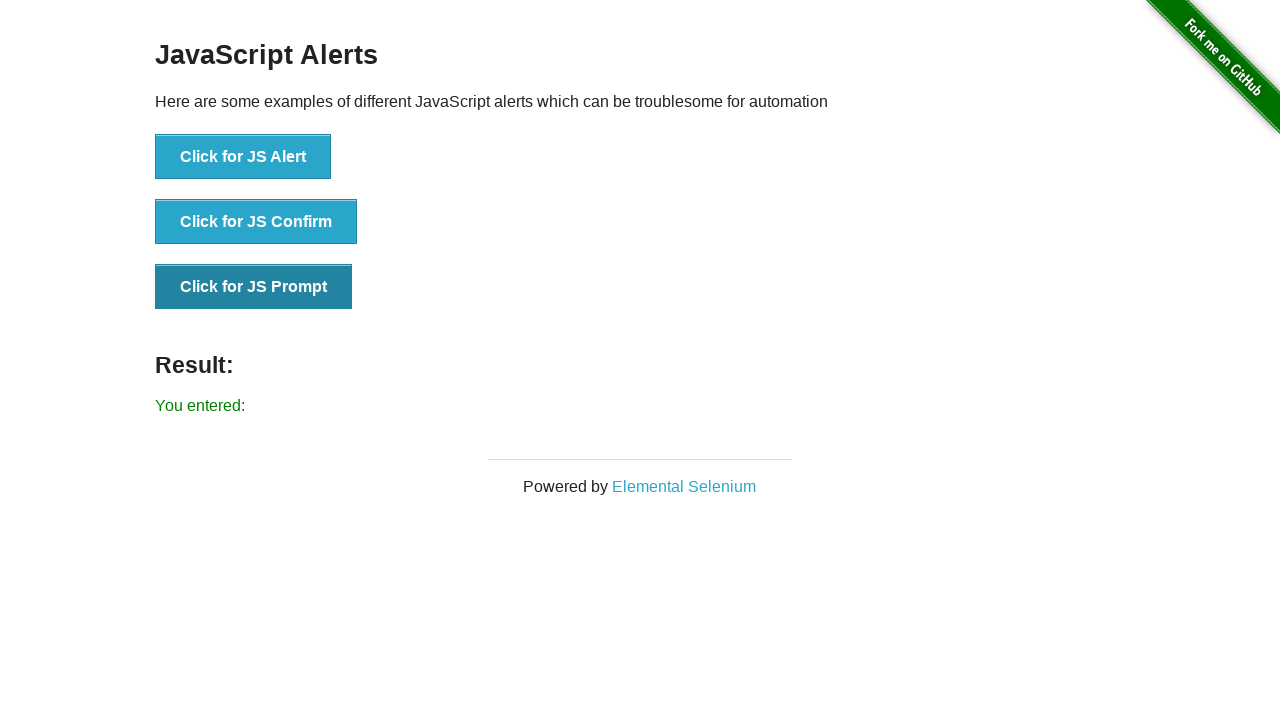

Clicked third button to trigger JS Prompt dialog again at (254, 287) on xpath=//*[@id='content']/div/ul/li[3]/button
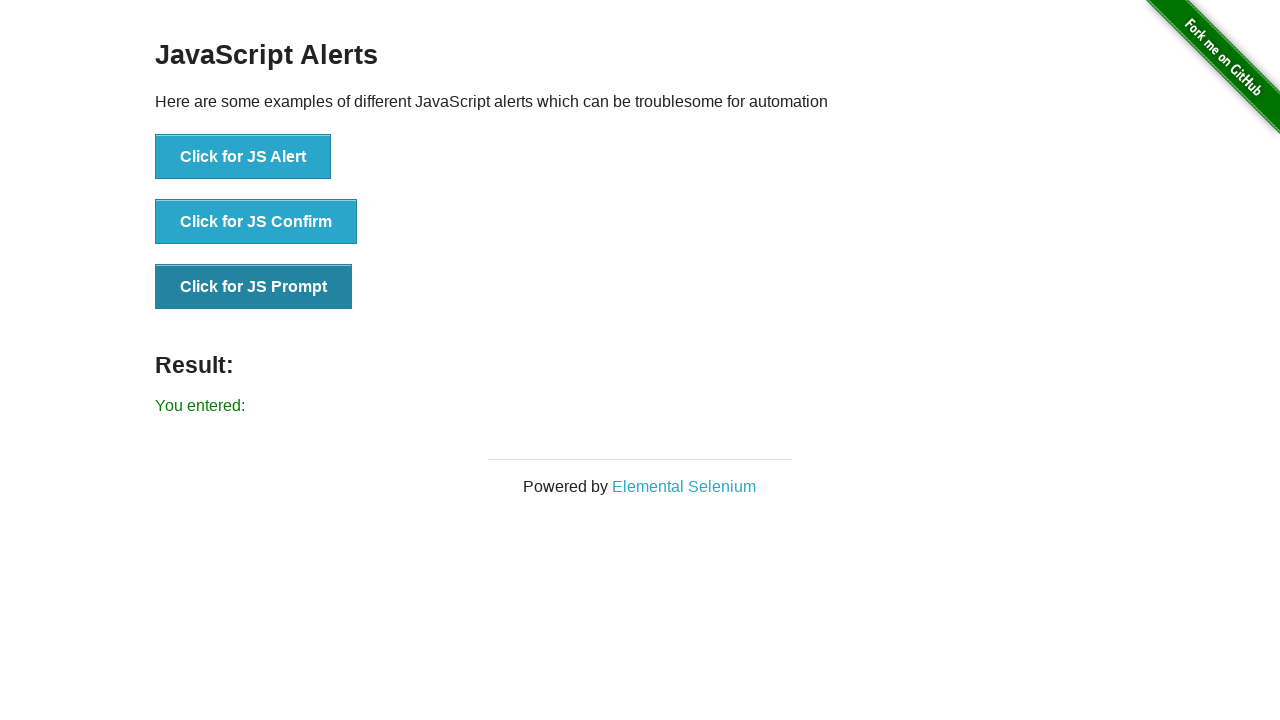

Waited for result element to appear after dismissing prompt
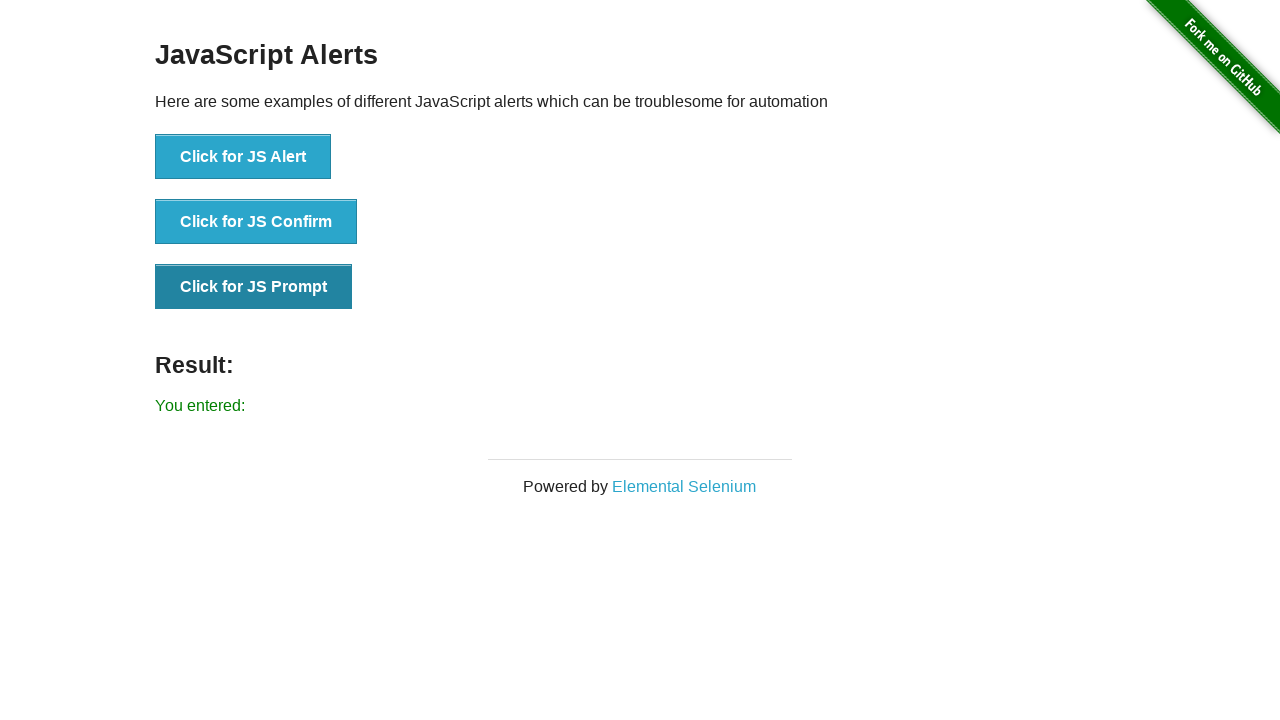

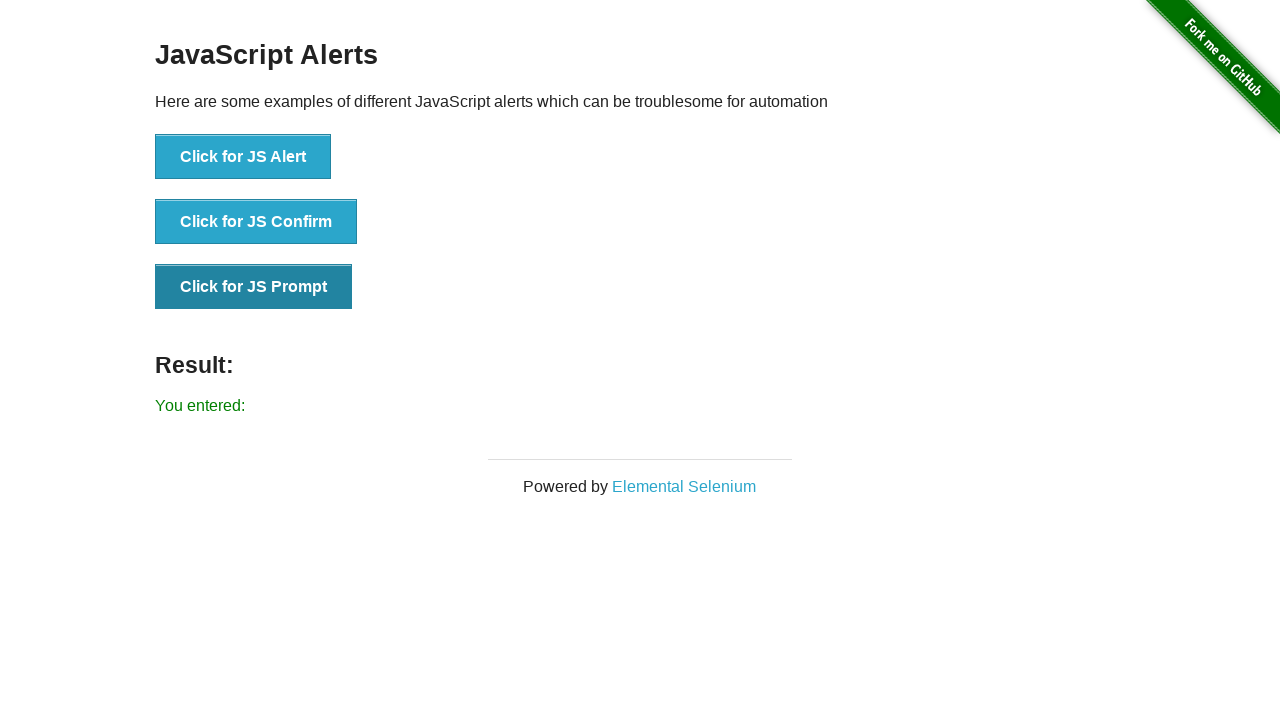